Tests the e-commerce shopping flow by navigating to Laptops category, selecting a MacBook Air, adding it to the cart, accepting the alert confirmation, and navigating to the cart page.

Starting URL: https://www.demoblaze.com/

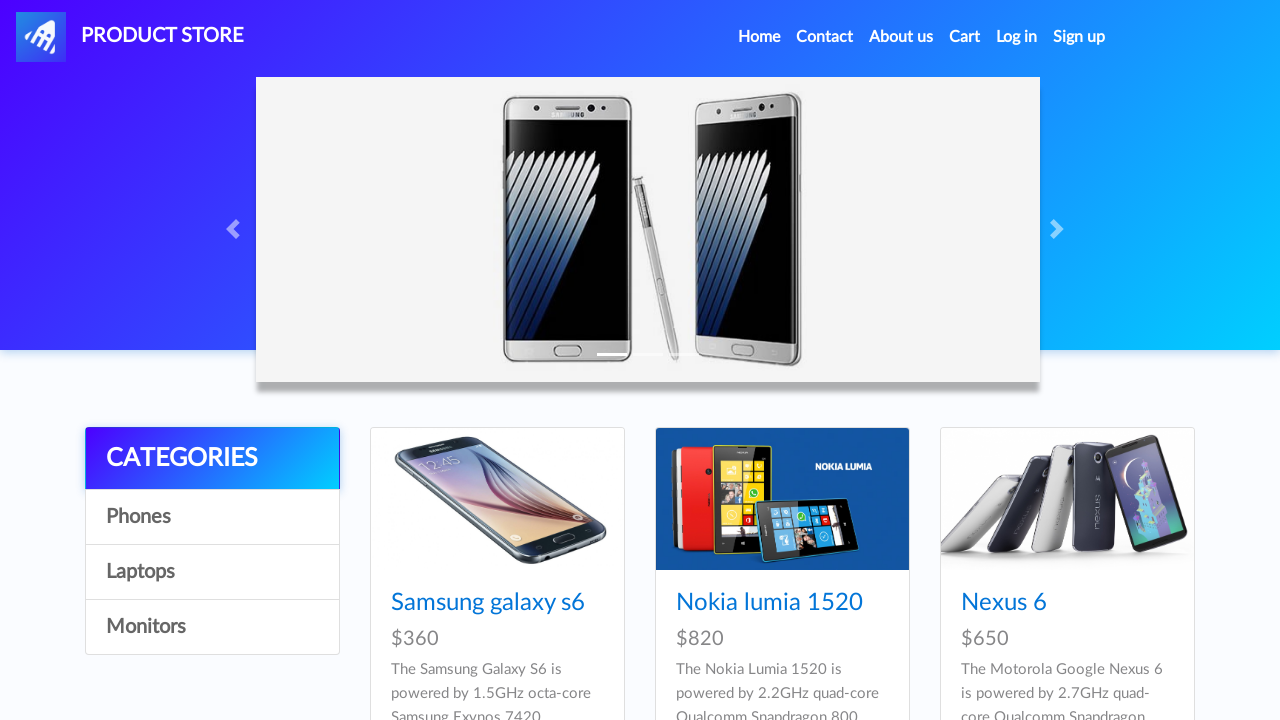

Clicked on Laptops category at (212, 572) on text=Laptops
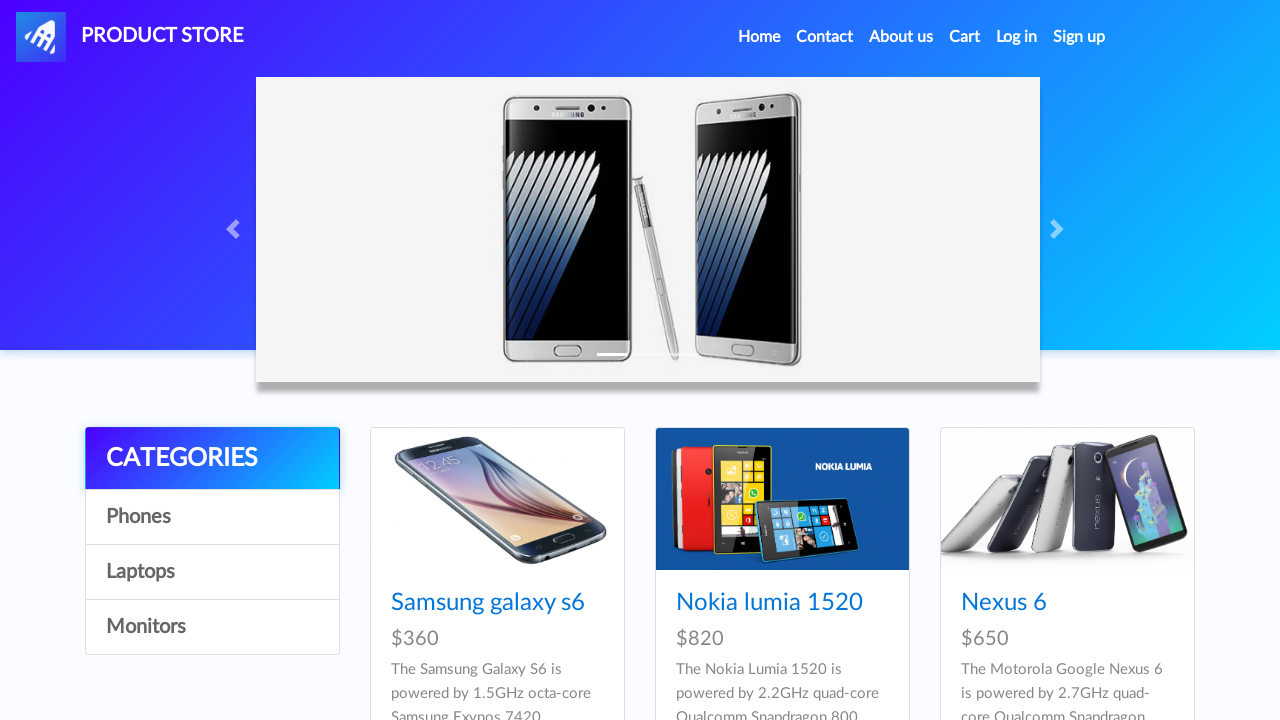

Waited for Laptops category page to load
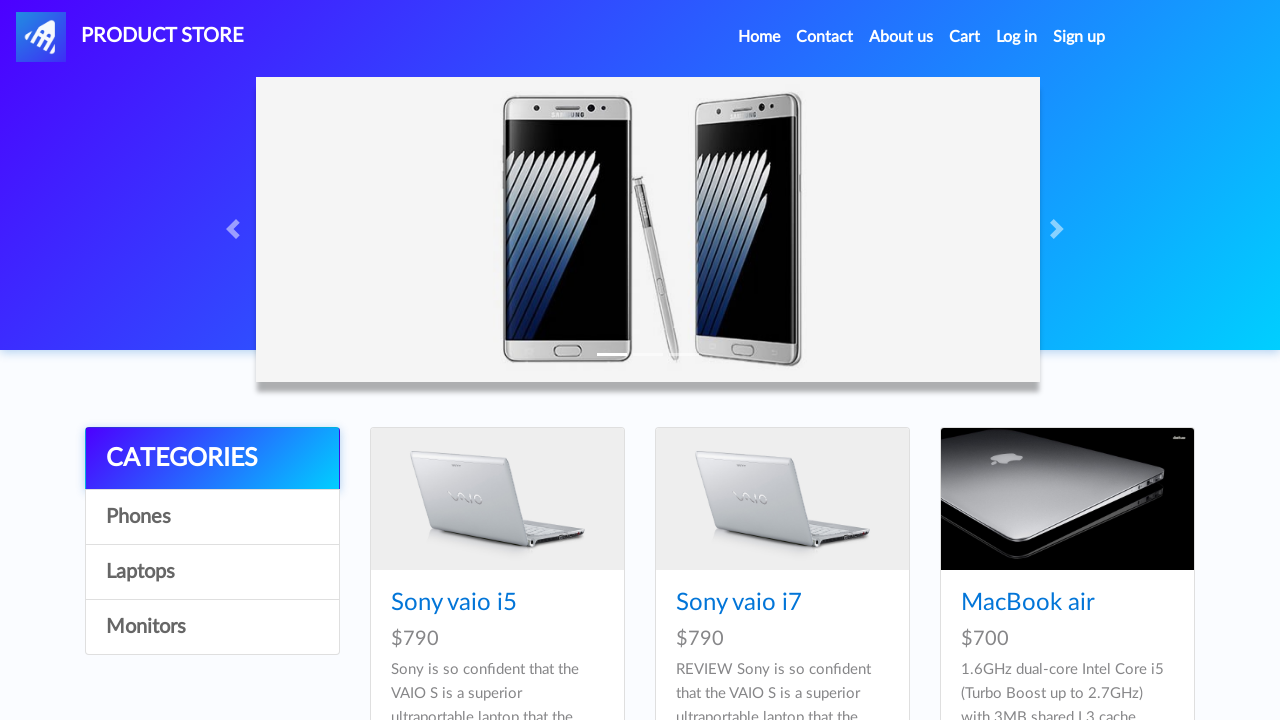

Clicked on MacBook Air product at (1028, 603) on text=MacBook air
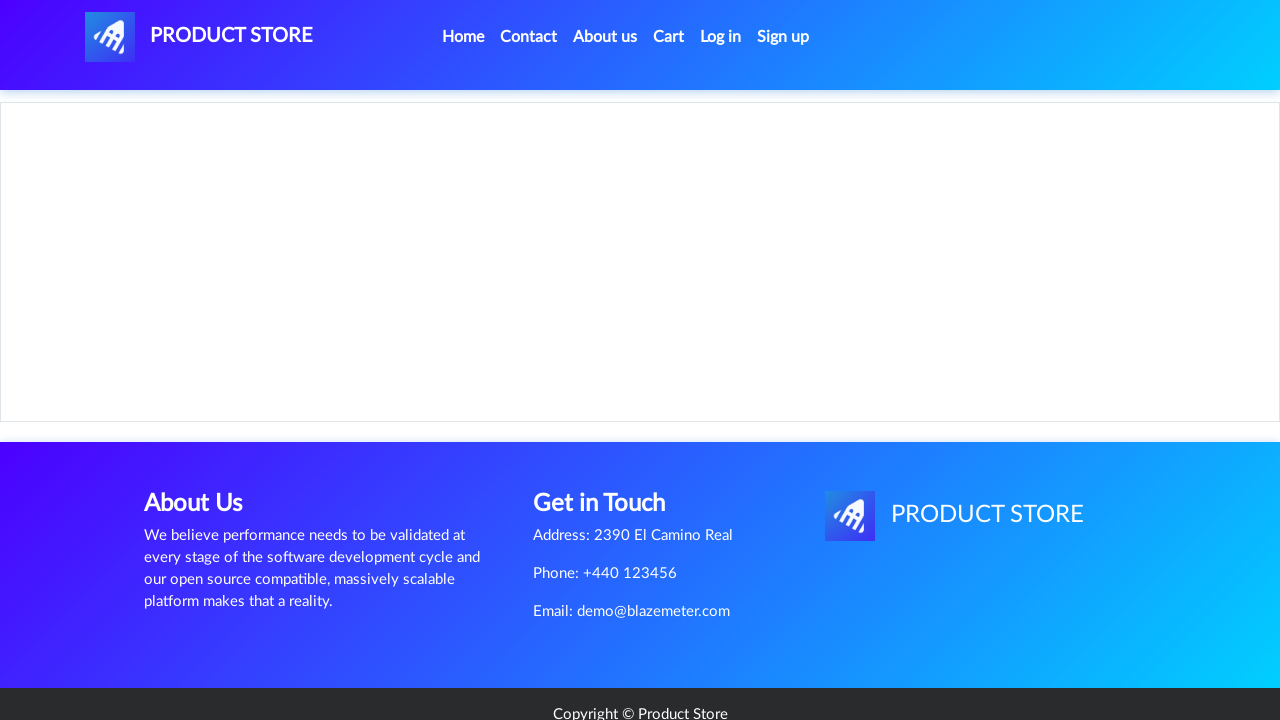

Waited for MacBook Air product page to load
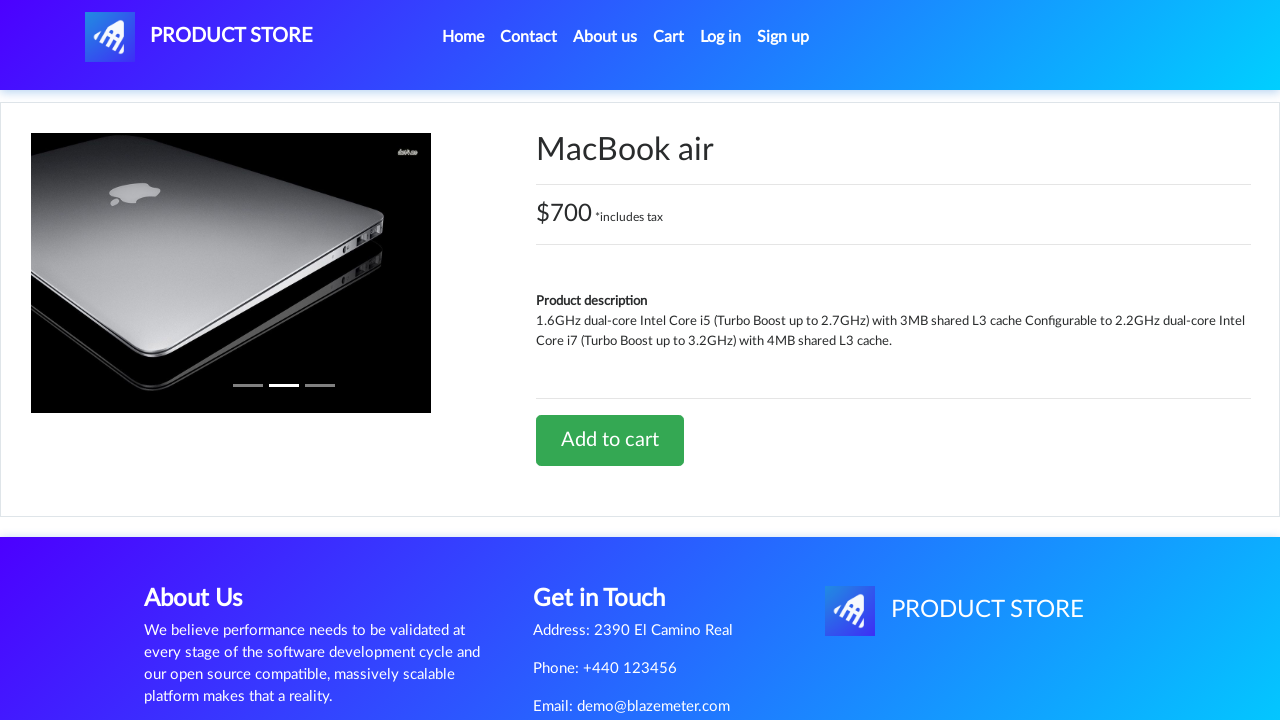

Clicked Add to cart button at (610, 440) on text=Add to cart
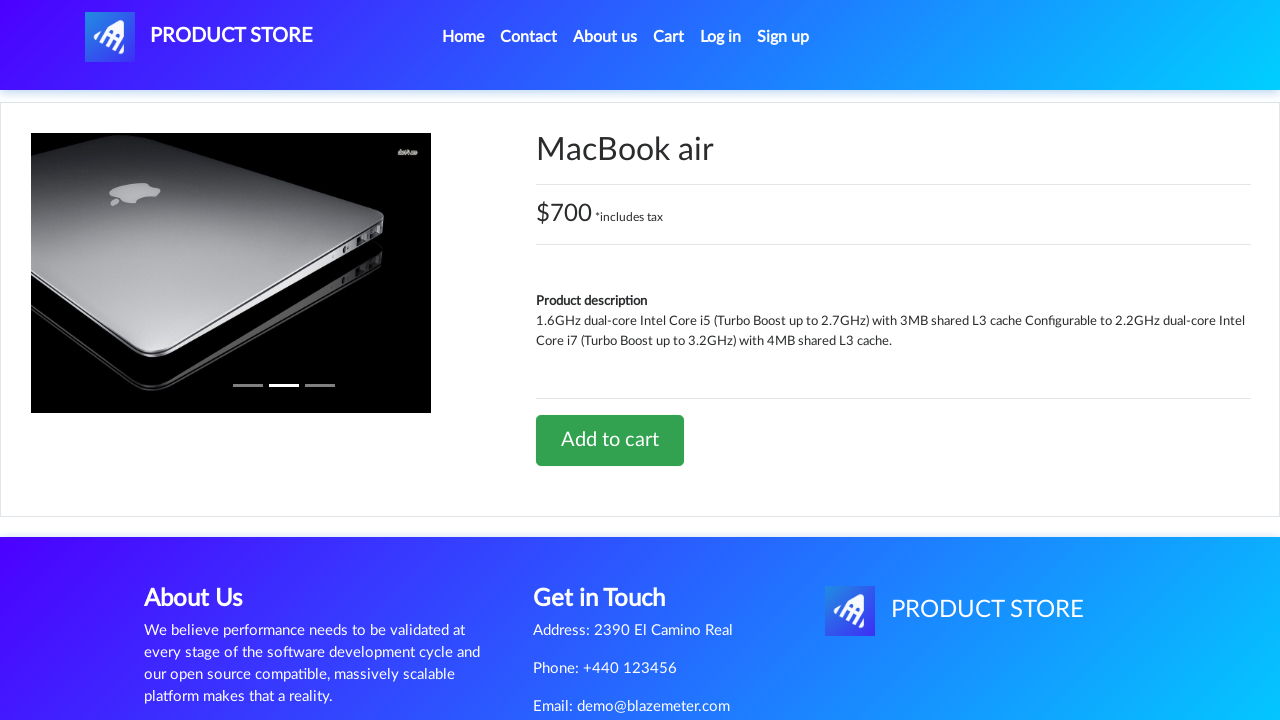

Waited for add to cart action to complete
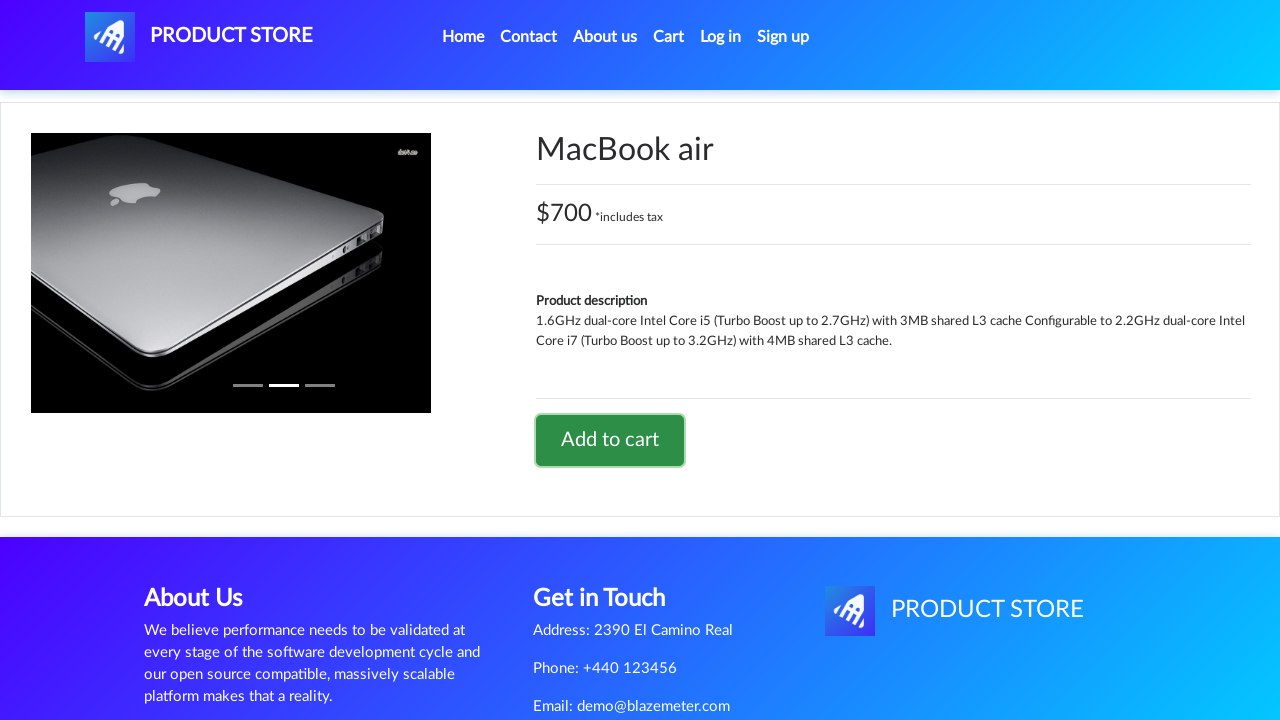

Set up alert dialog handler to accept confirmation
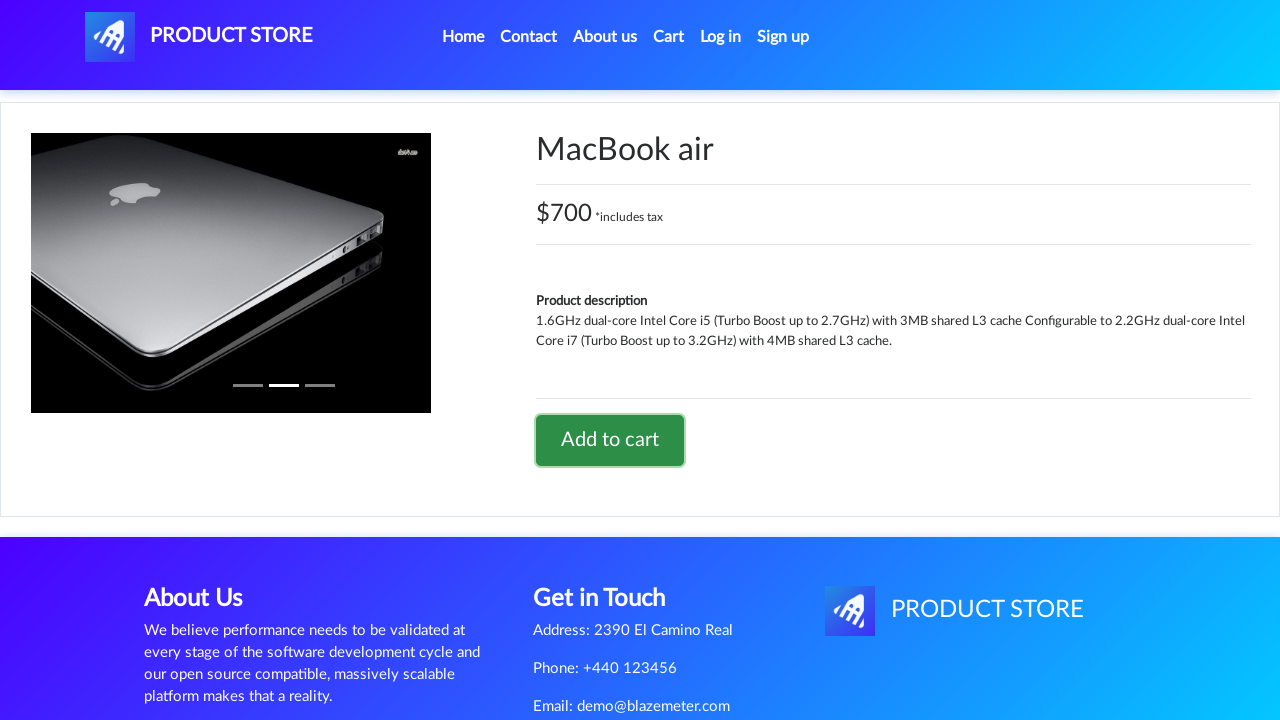

Alert dialog accepted and dismissed
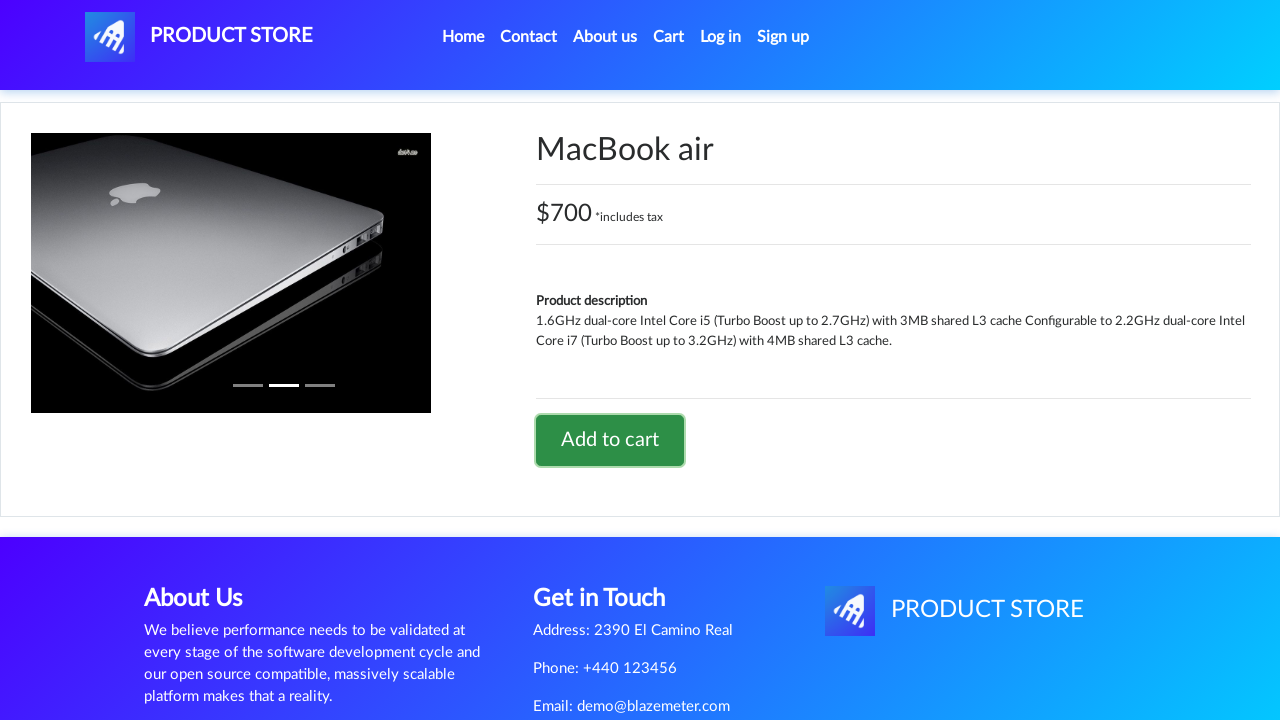

Clicked on Cart link to navigate to cart page at (669, 37) on text=Cart
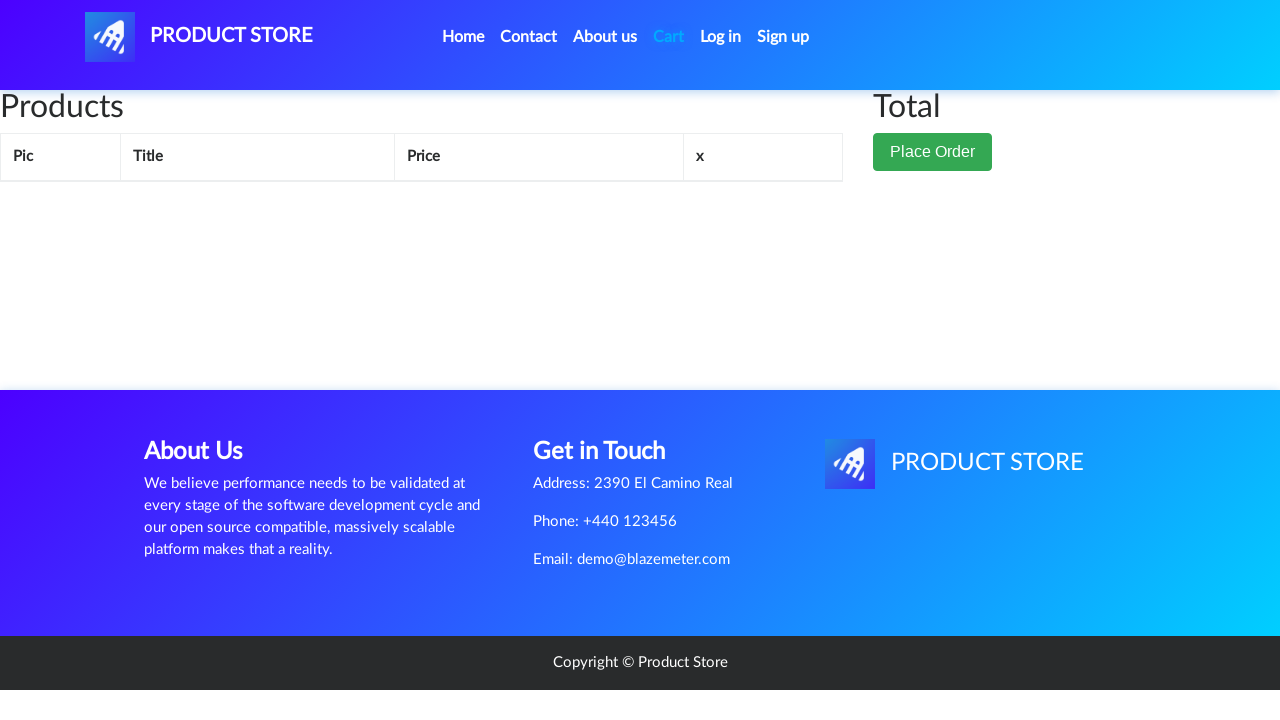

Cart page loaded and cart items table is visible
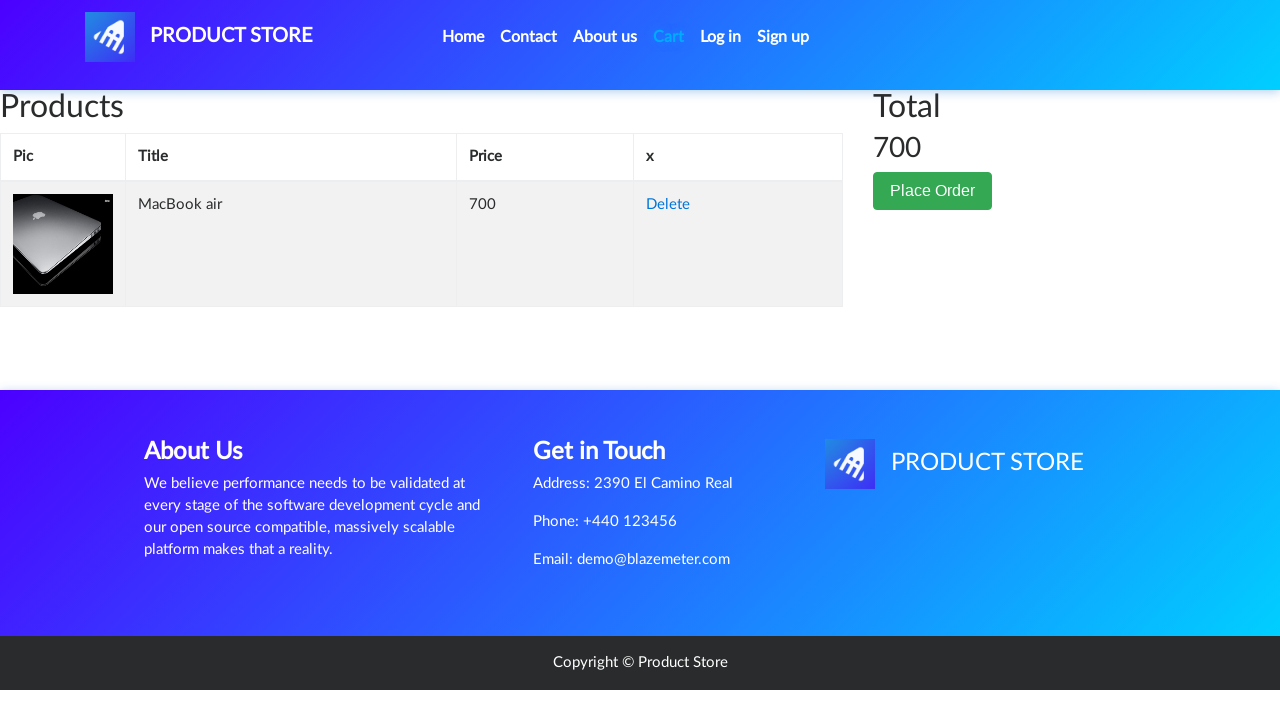

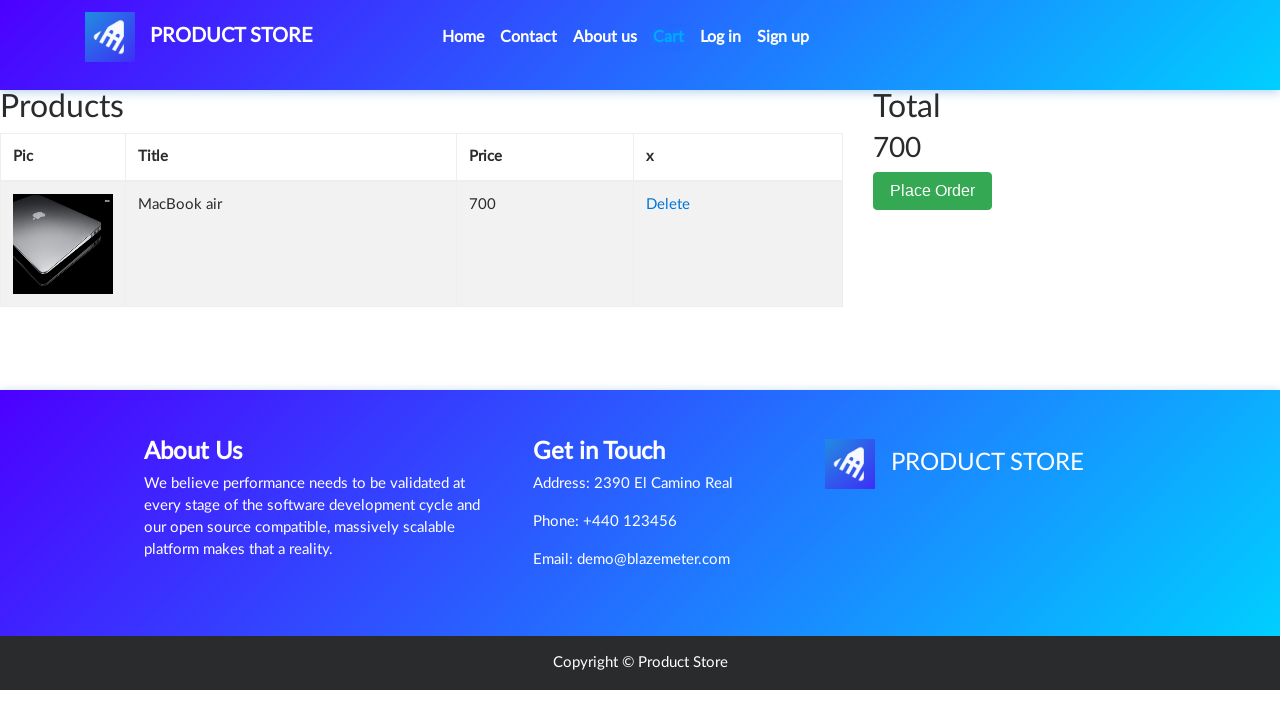